Navigates to a Haier product search page with a specific product search query and waits for the page content to load.

Starting URL: http://www.haier.com/was5/web/search?channelid=249897&searchword=EG8014BDX59SDU1

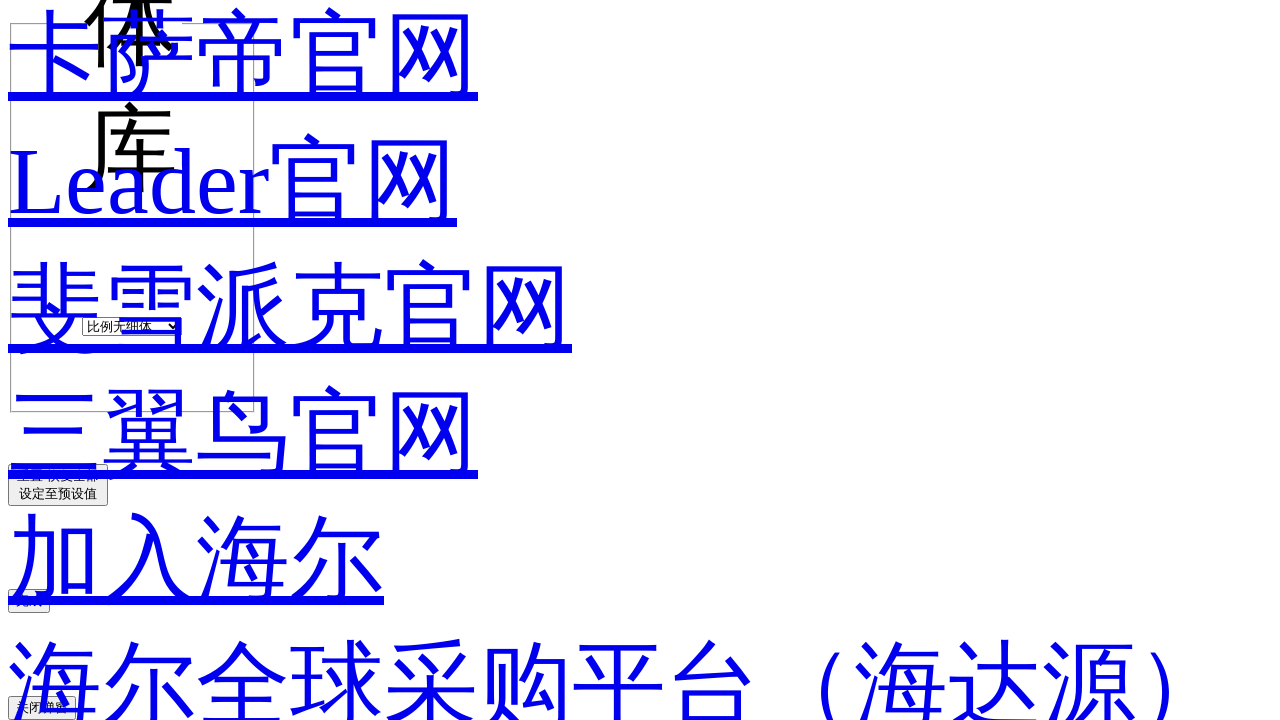

Navigated to Haier product search page for EG8014BDX59SDU1
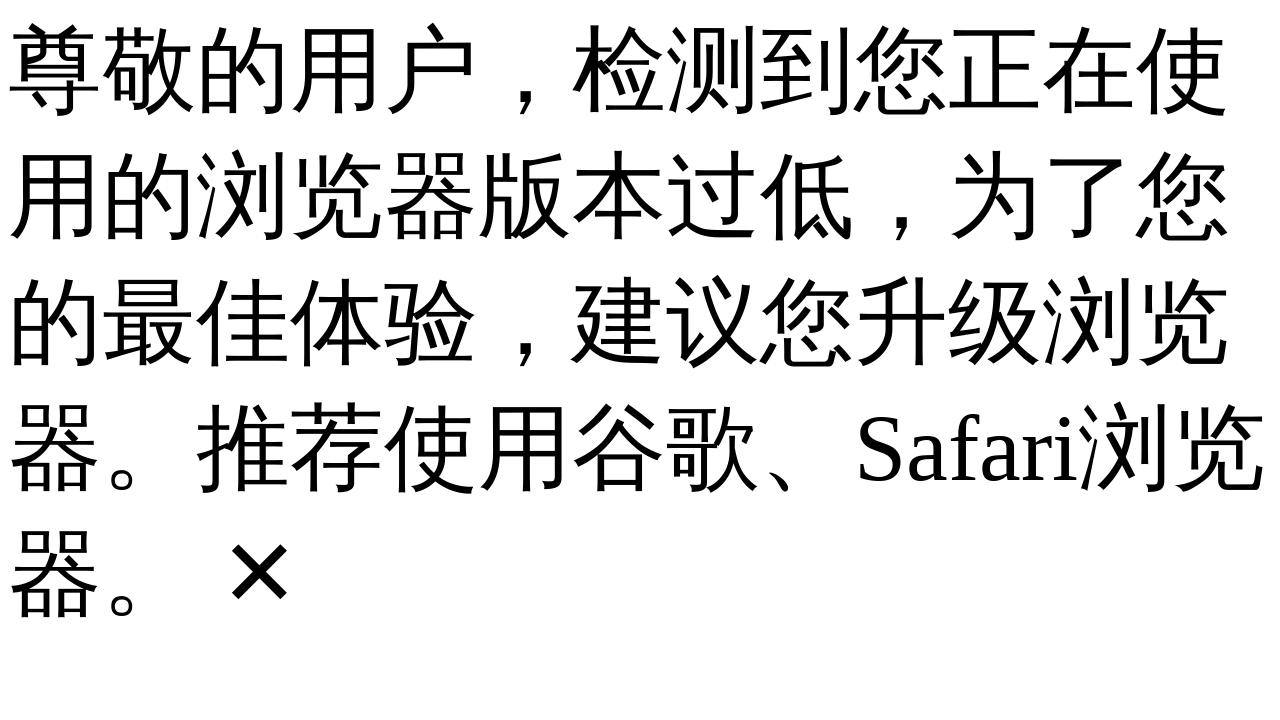

Page fully loaded and network idle
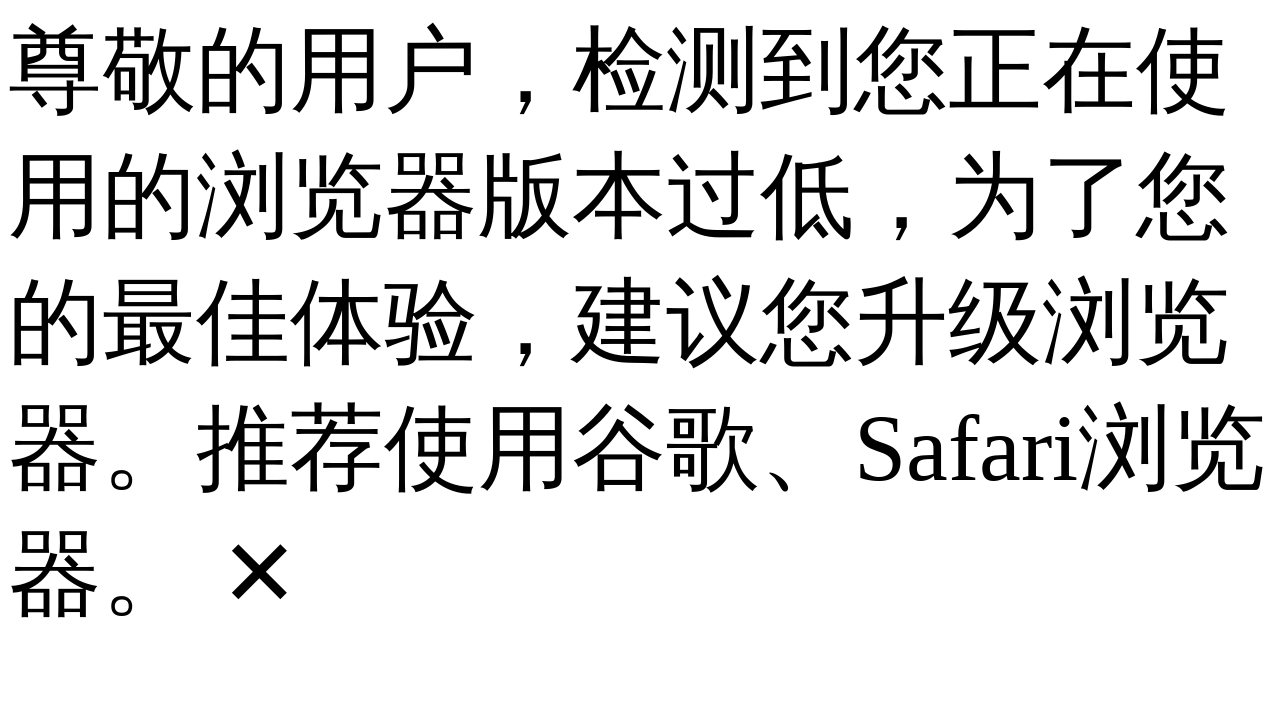

Page content loaded and body element is present
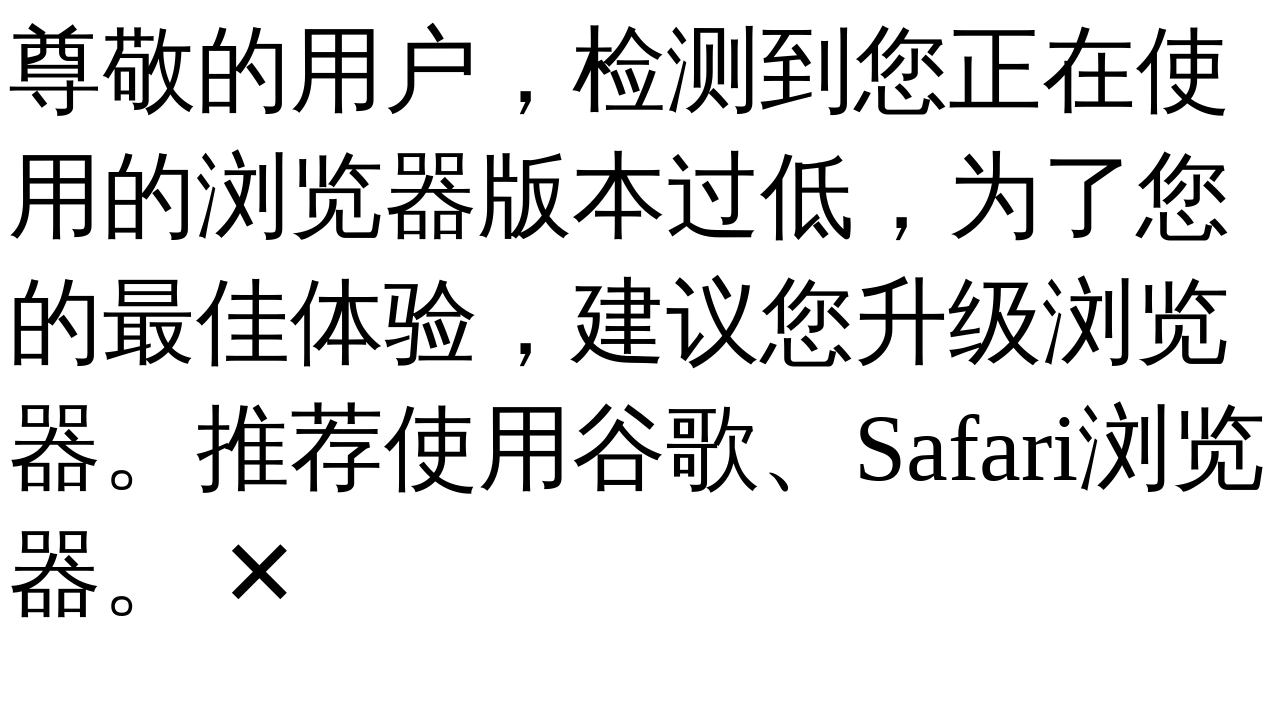

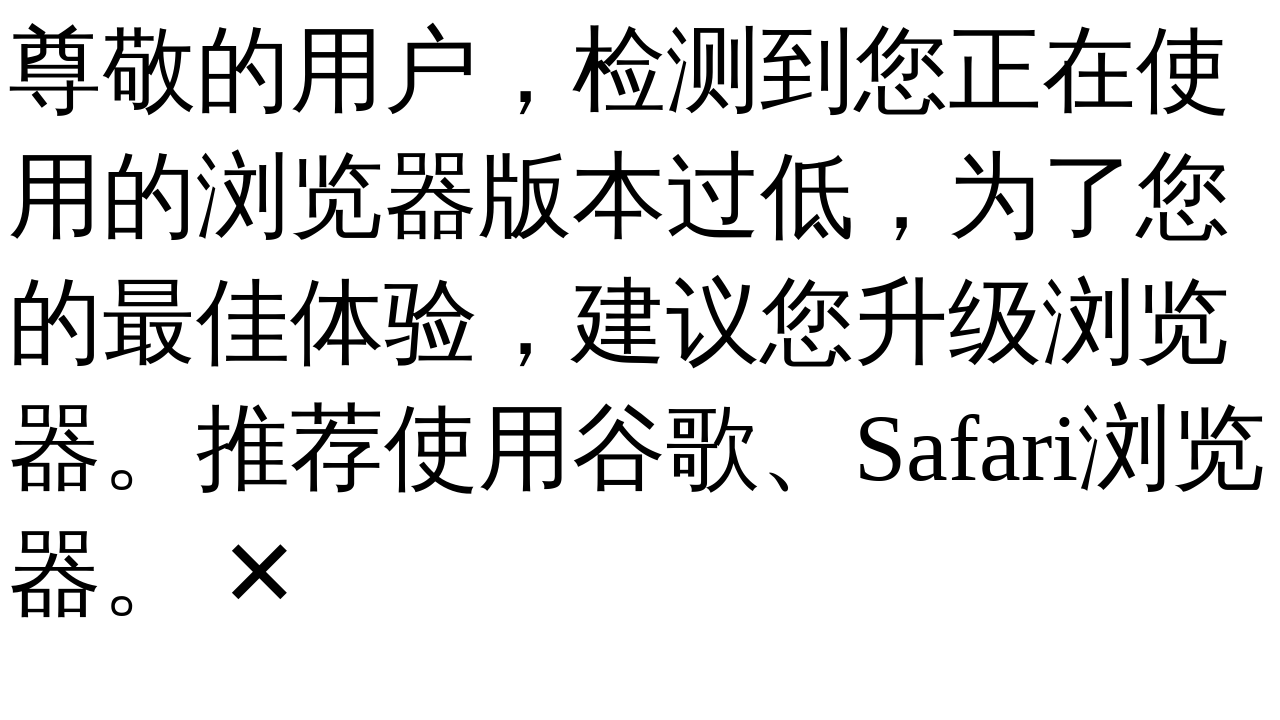